Tests JavaScript prompt alert functionality by navigating to the prompt alert tab, triggering a prompt, entering text into it, and accepting the alert.

Starting URL: https://demo.automationtesting.in/Alerts.html

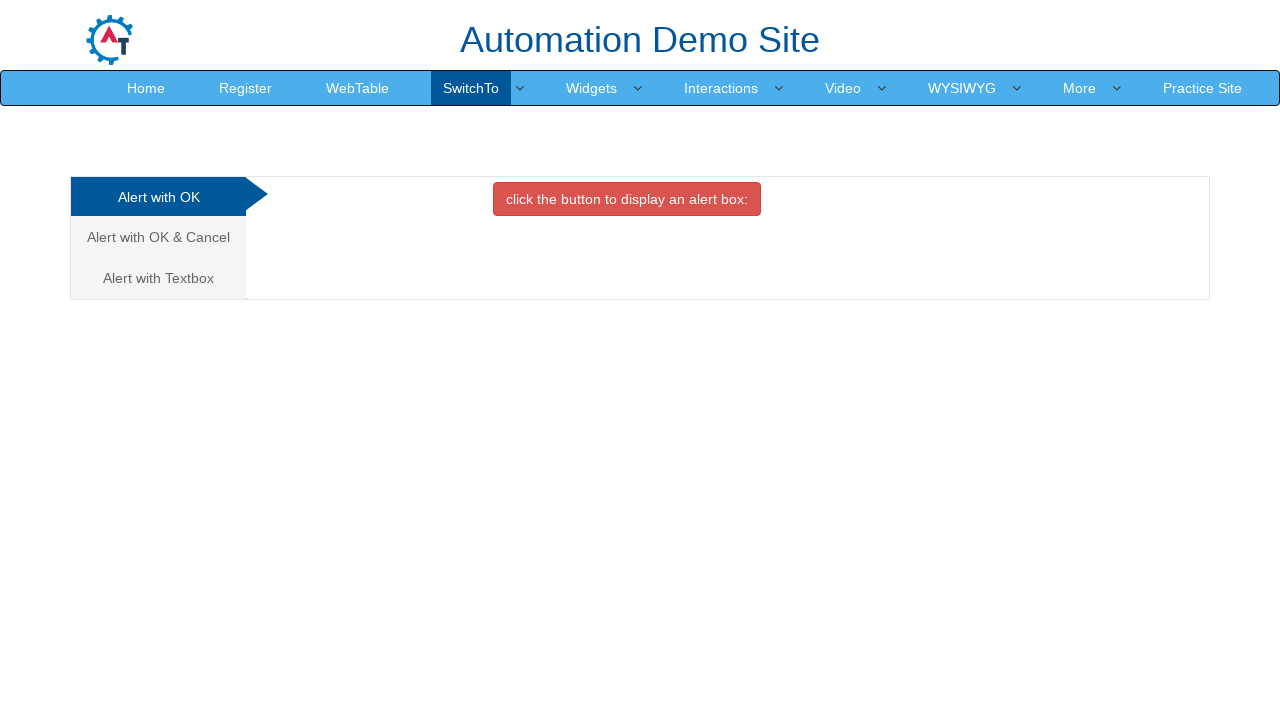

Set up dialog handler to accept prompts with text 'Kin'
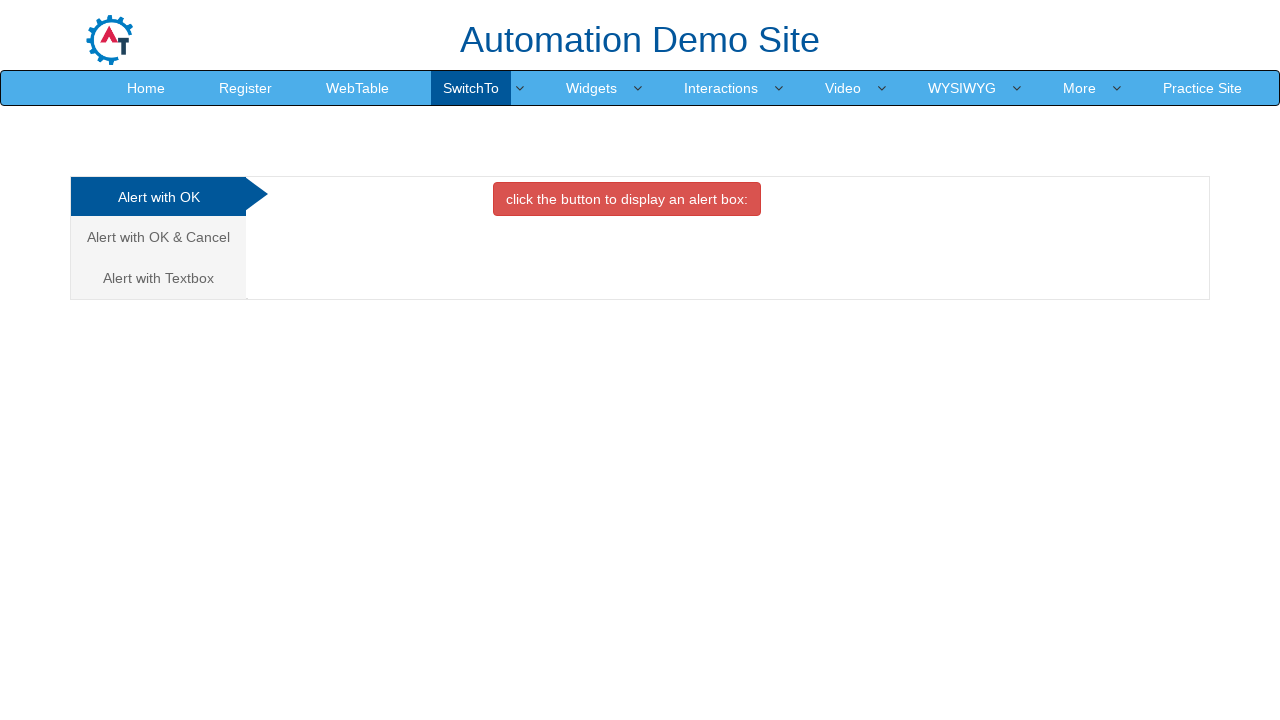

Clicked on the Prompt Alert tab at (158, 278) on a[href='#Textbox']
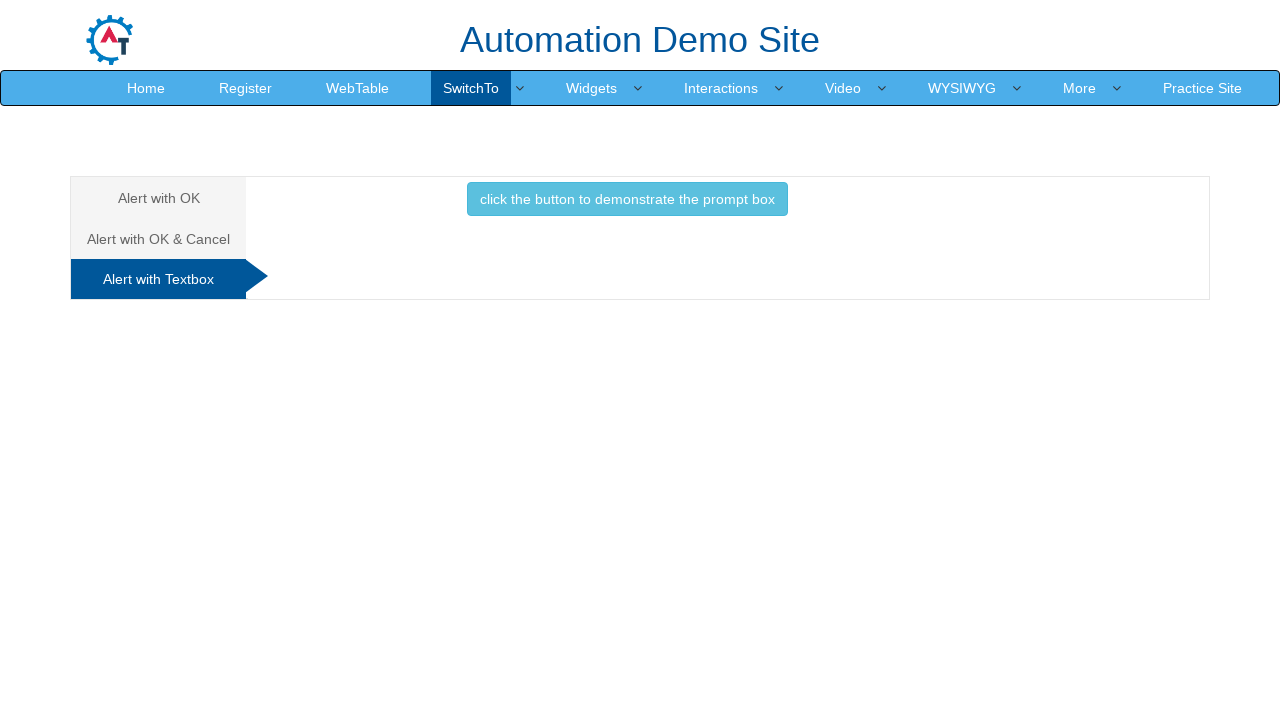

Waited for tab content to load
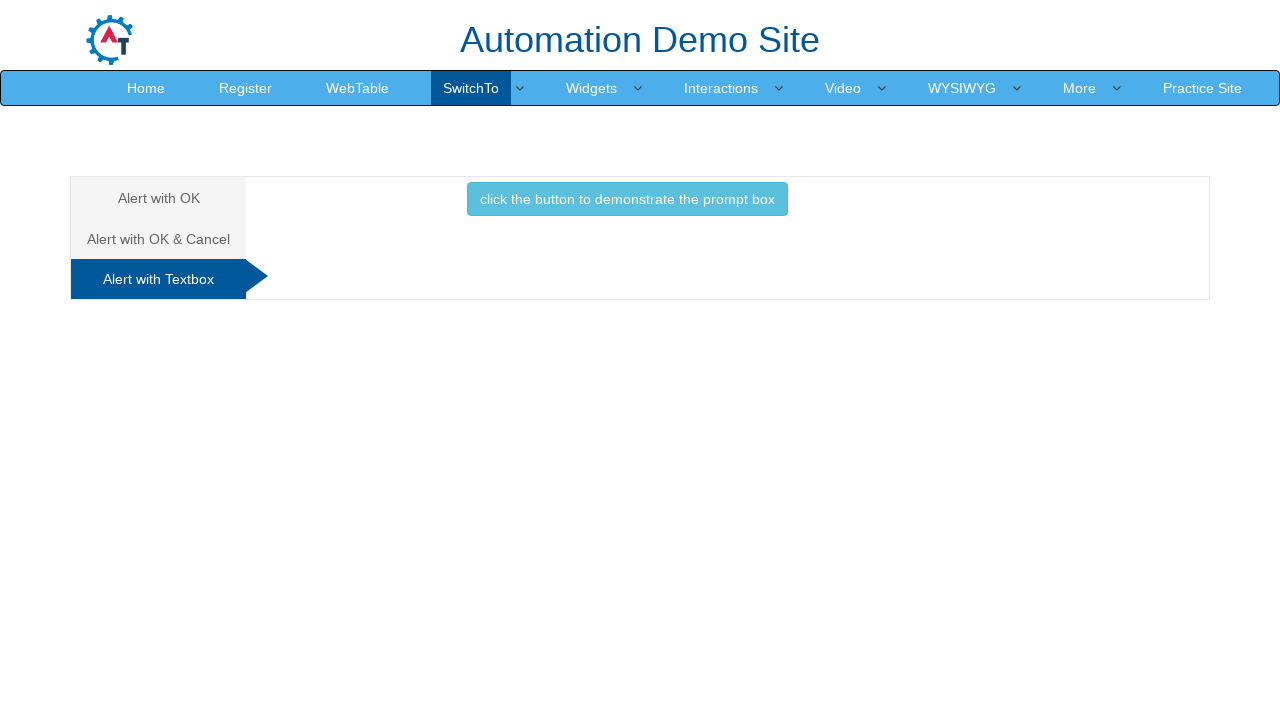

Clicked the button to trigger the prompt alert at (627, 199) on #Textbox button.btn-info
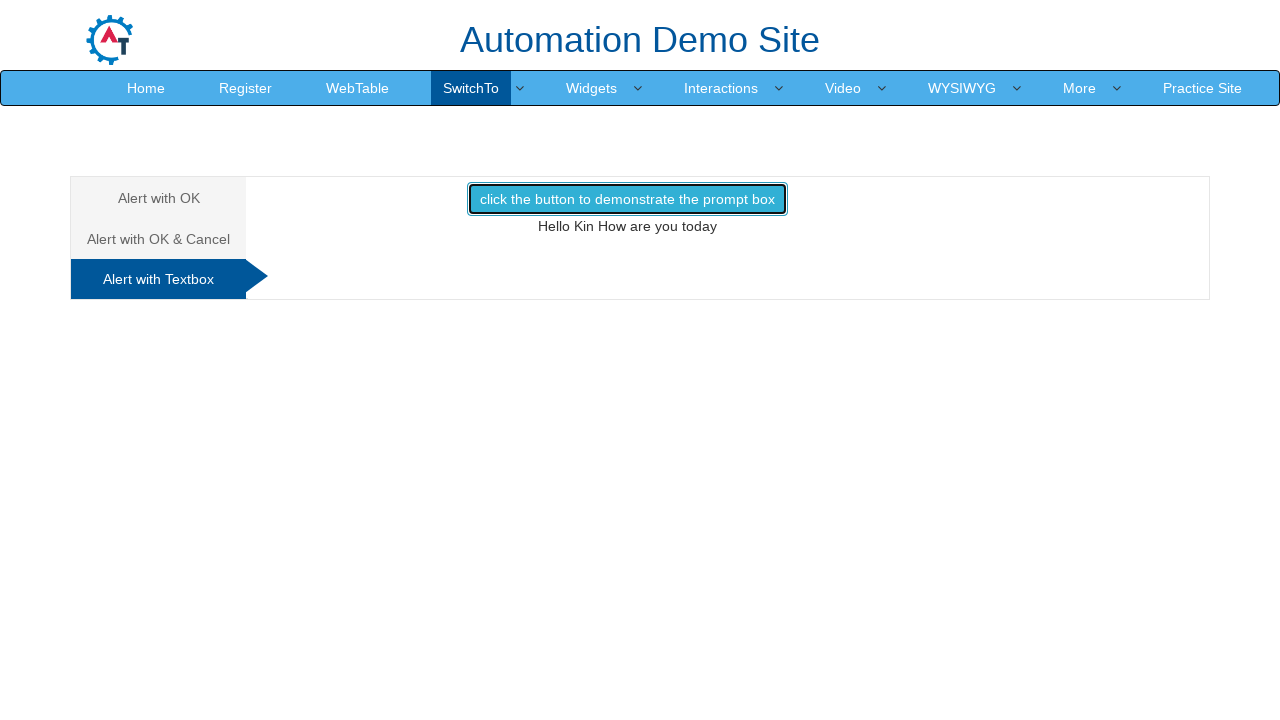

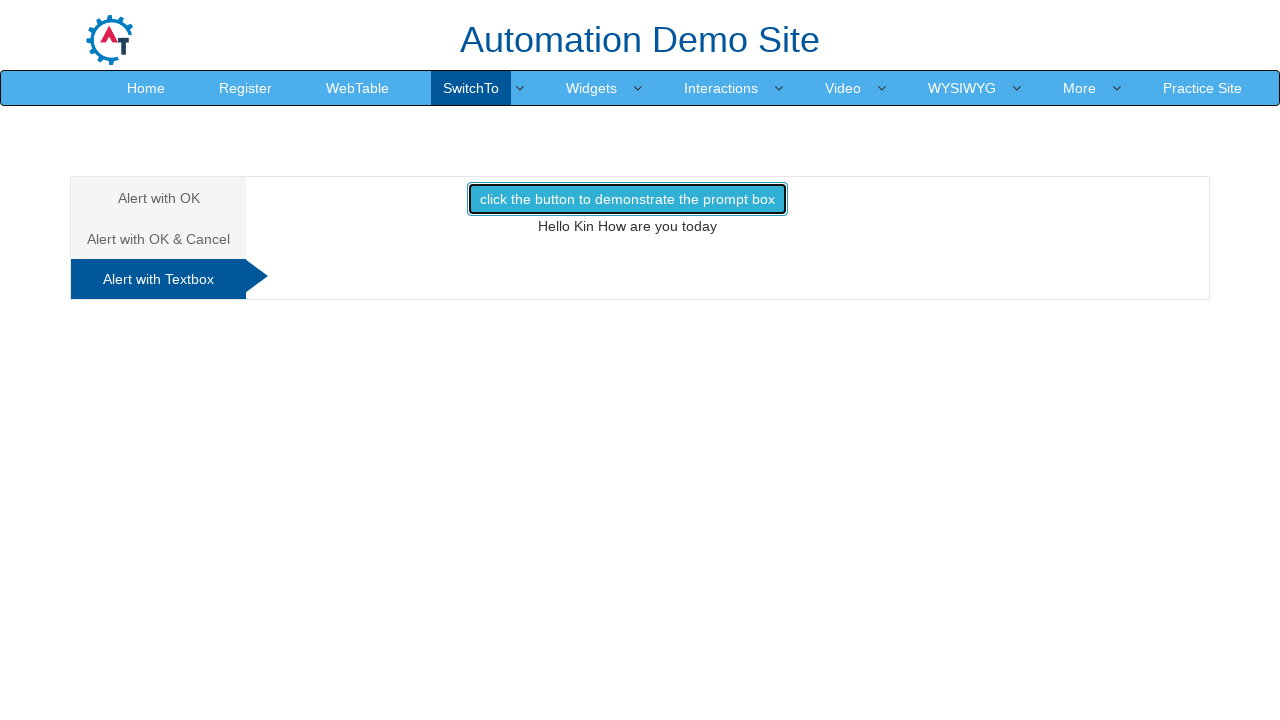